Tests drag and drop functionality on the jQuery UI demo page by dragging an element from the draggable source to the droppable target within an iframe.

Starting URL: https://jqueryui.com/droppable/

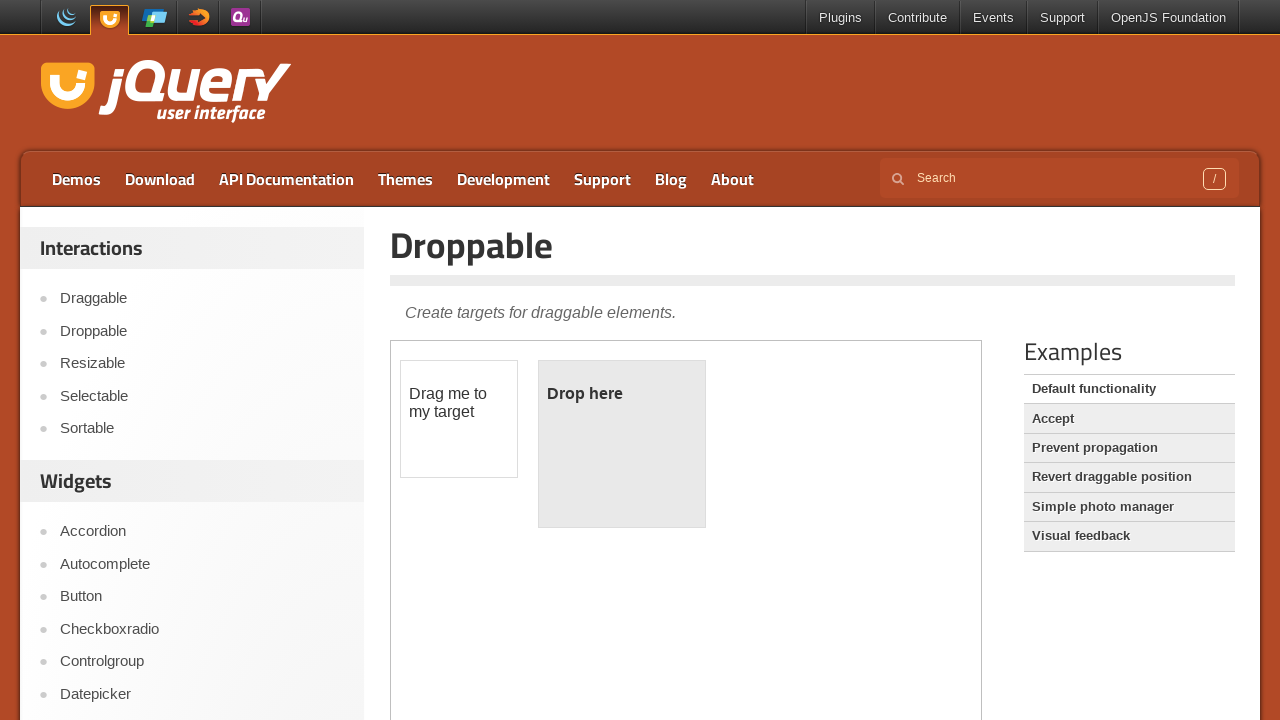

Located the demo iframe containing drag and drop elements
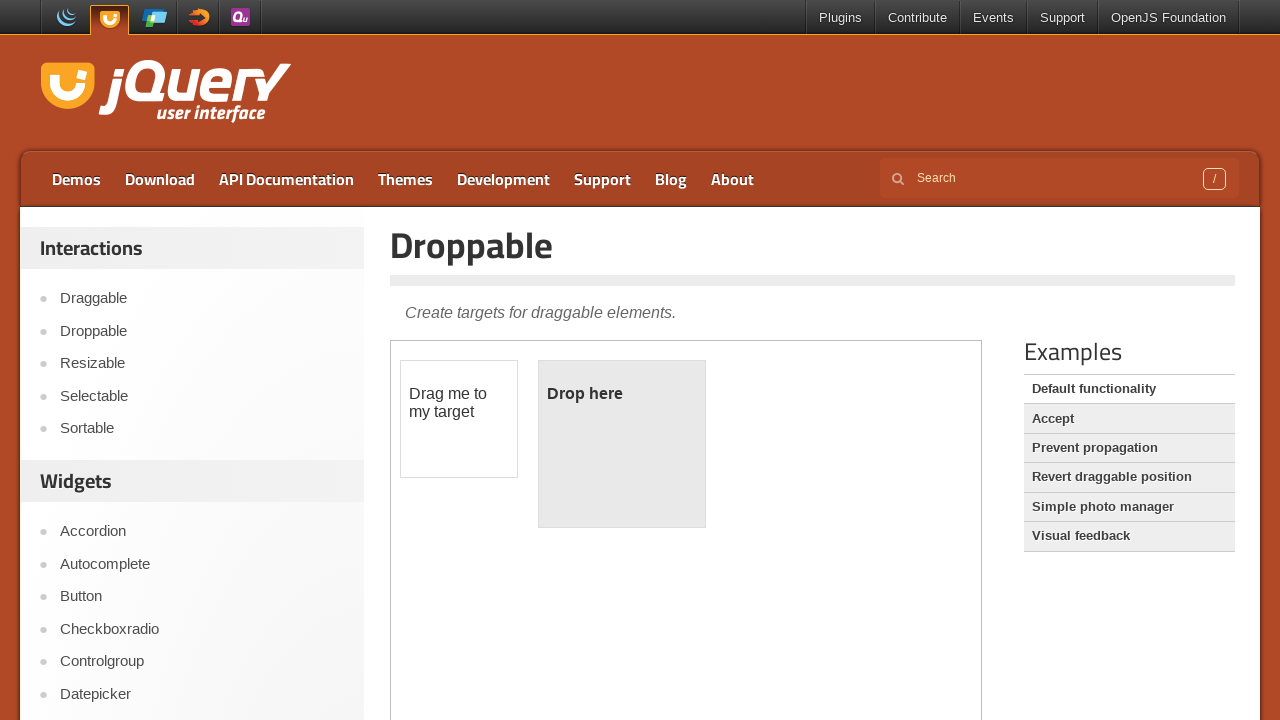

Located the draggable source element
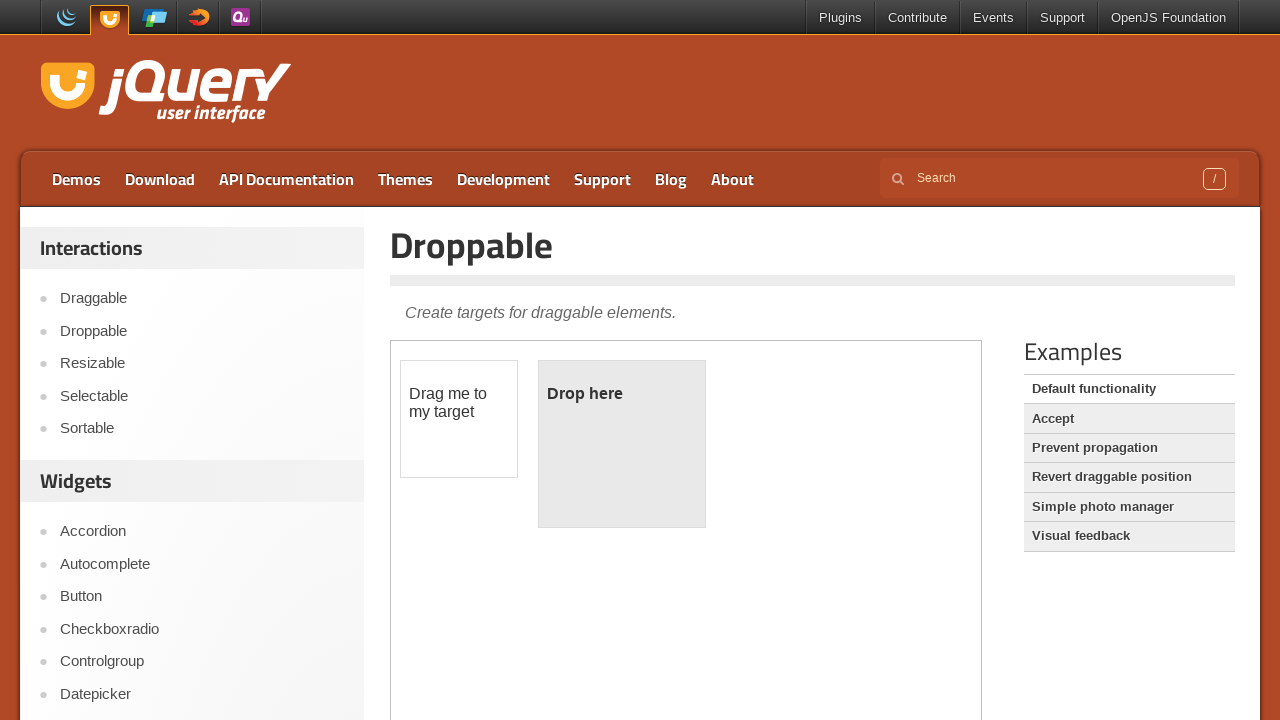

Located the droppable target element
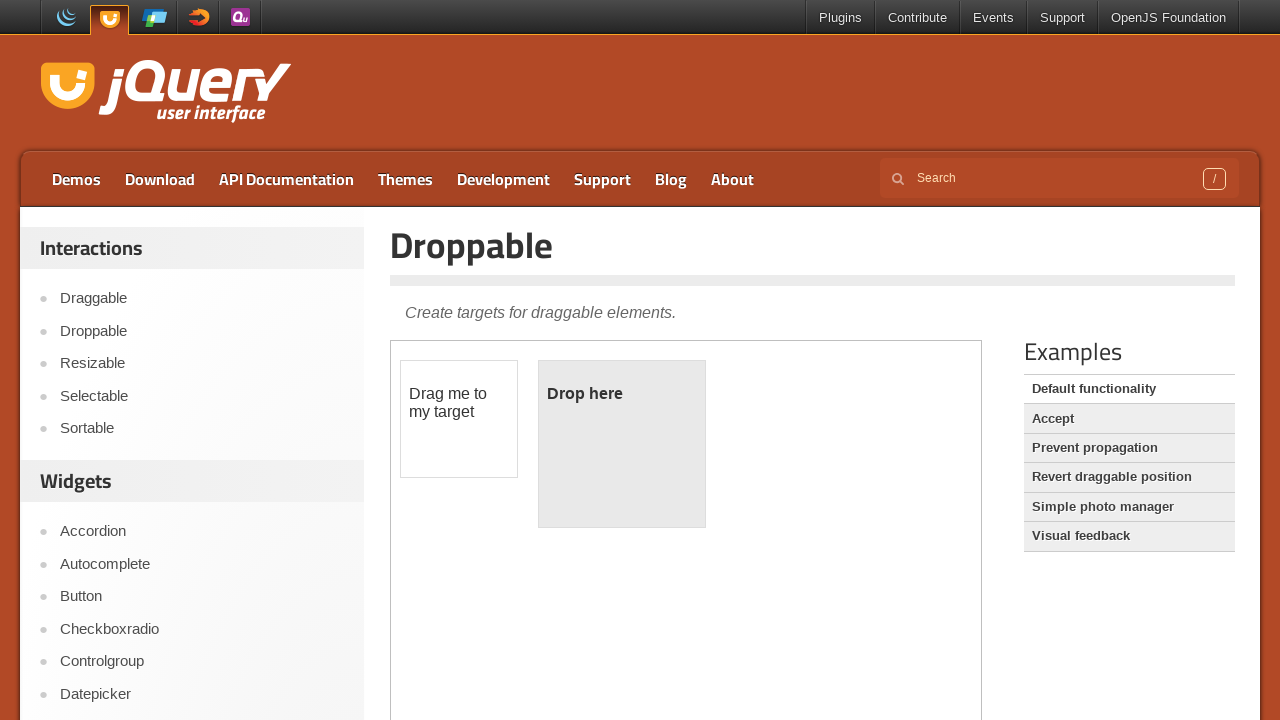

Dragged the source element to the target droppable area at (622, 444)
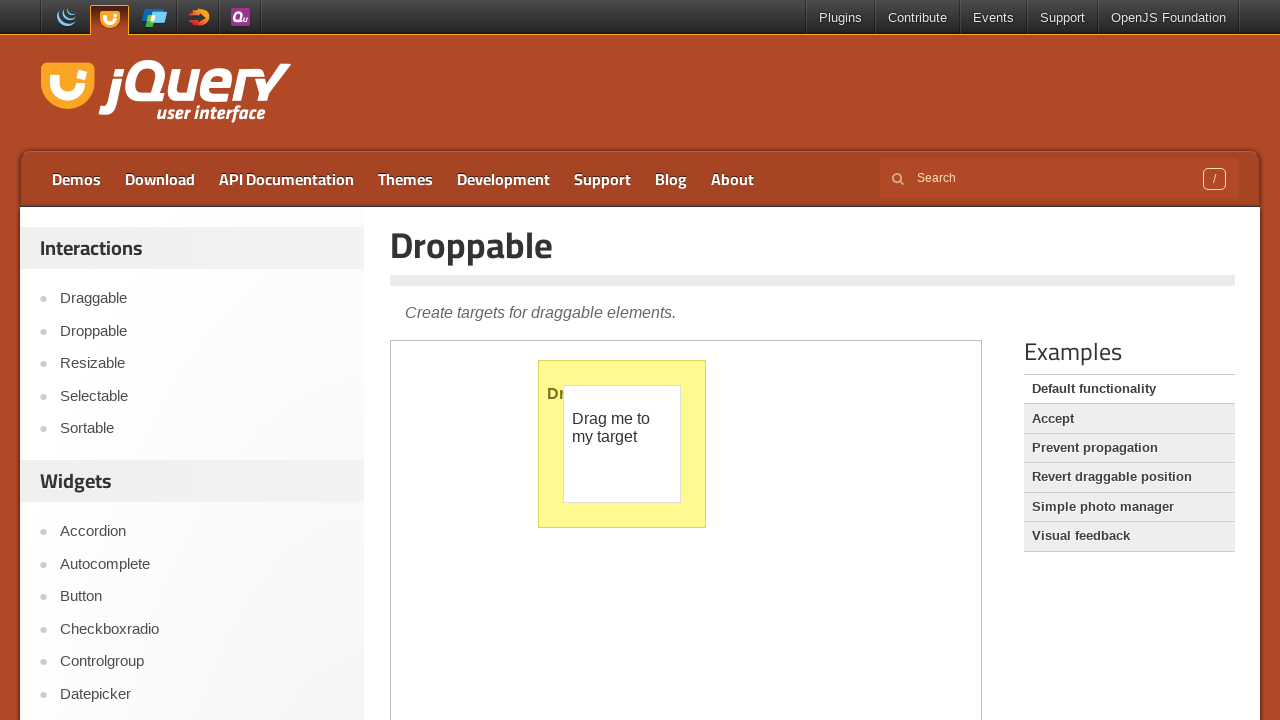

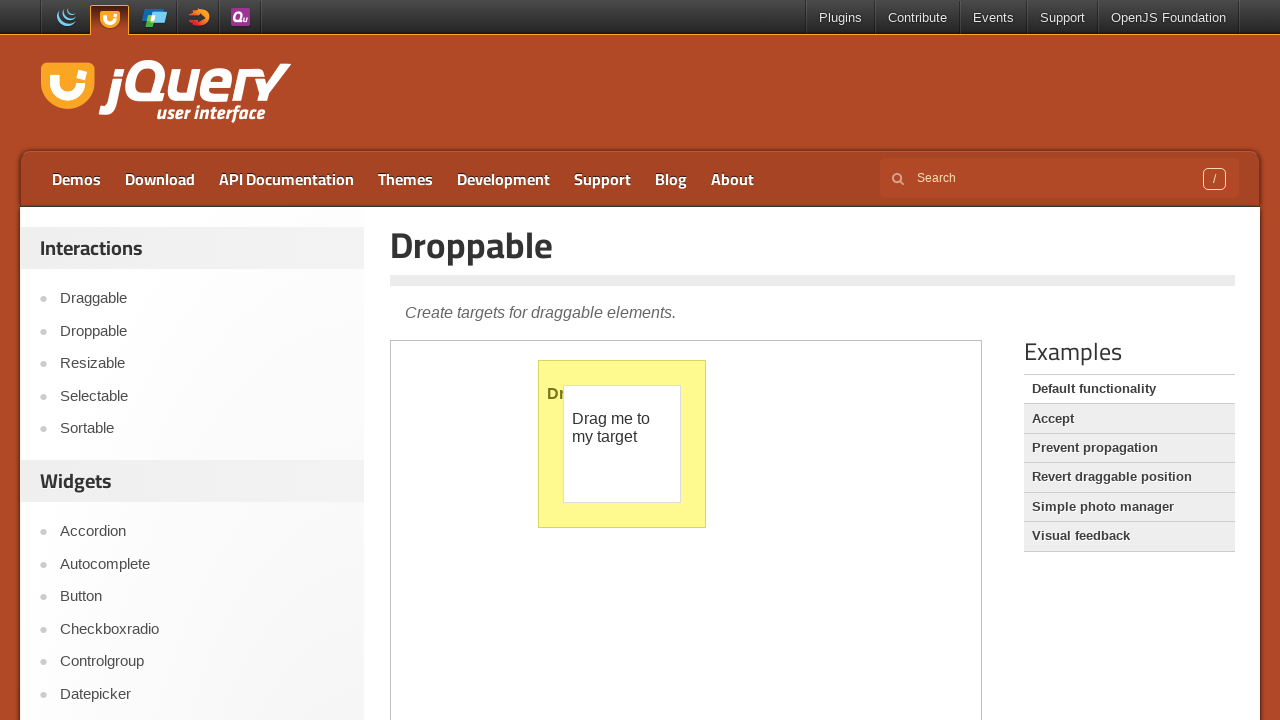